Tests form interactions on a practice automation page by clicking a checkbox, extracting its label text, selecting that value from a dropdown, entering it in a text field, triggering an alert, and verifying the alert contains the expected text.

Starting URL: https://rahulshettyacademy.com/AutomationPractice/

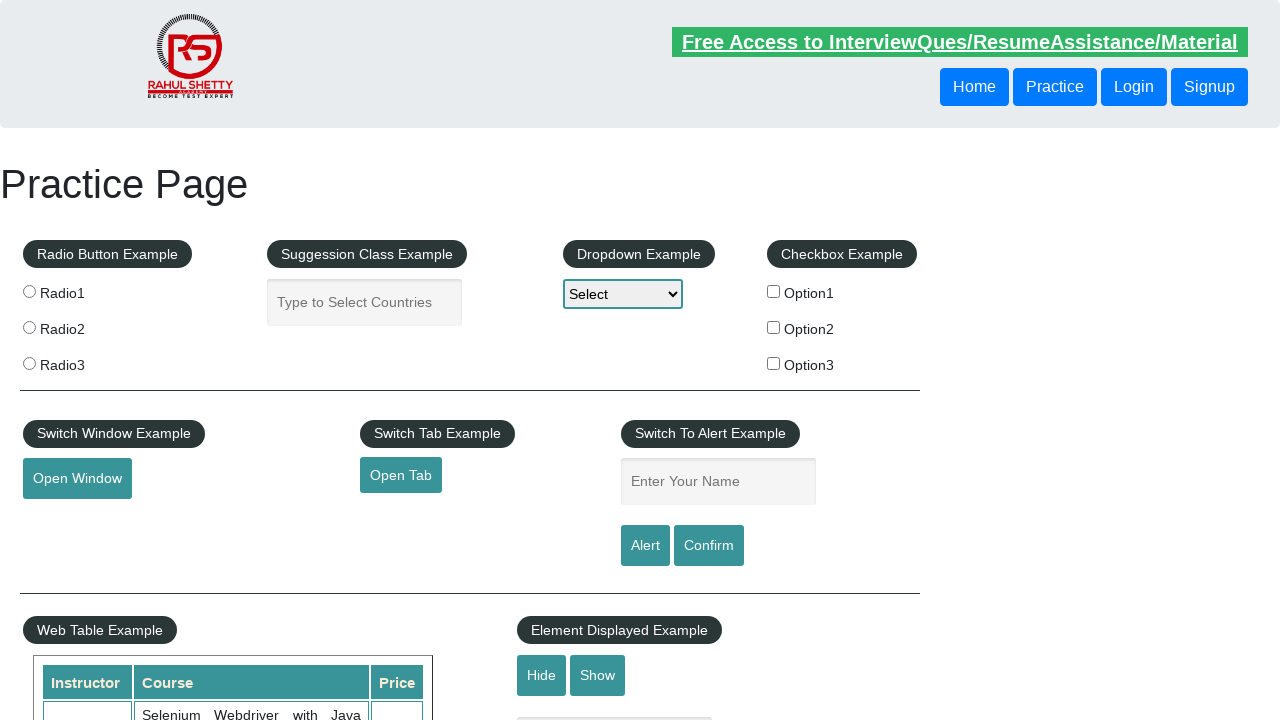

Clicked the second checkbox option at (774, 327) on #checkBoxOption2
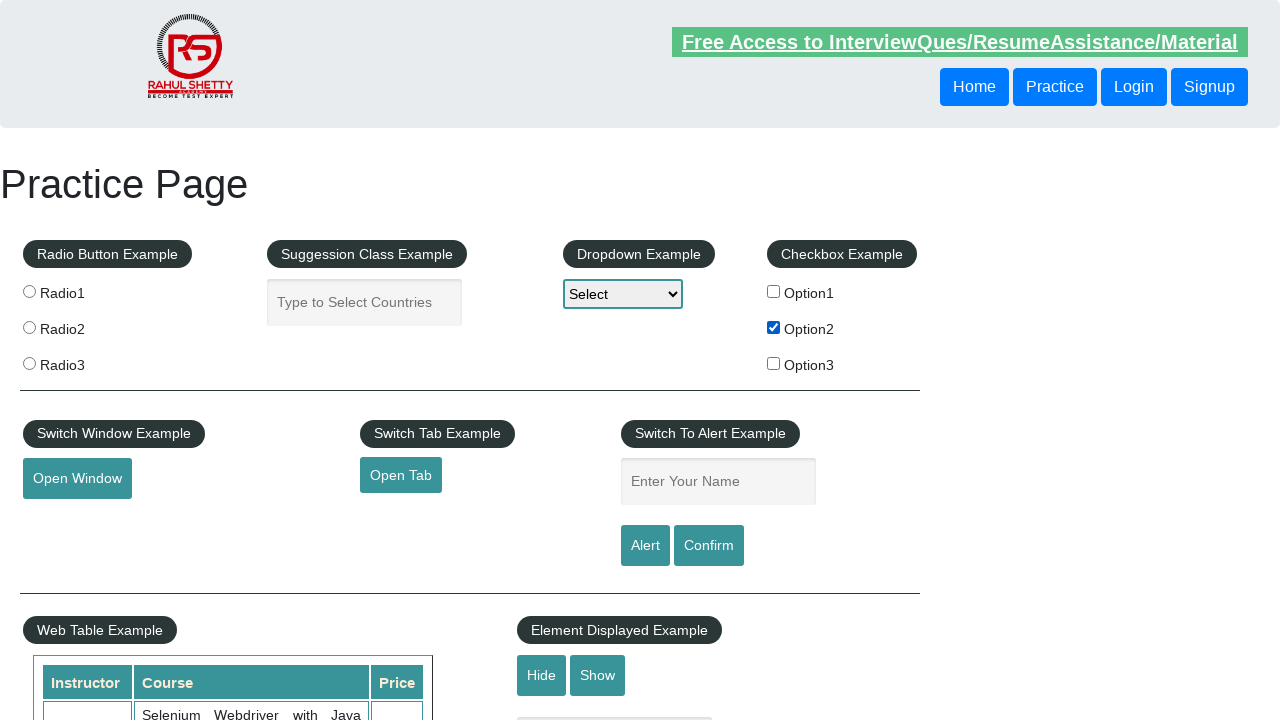

Extracted checkbox label text
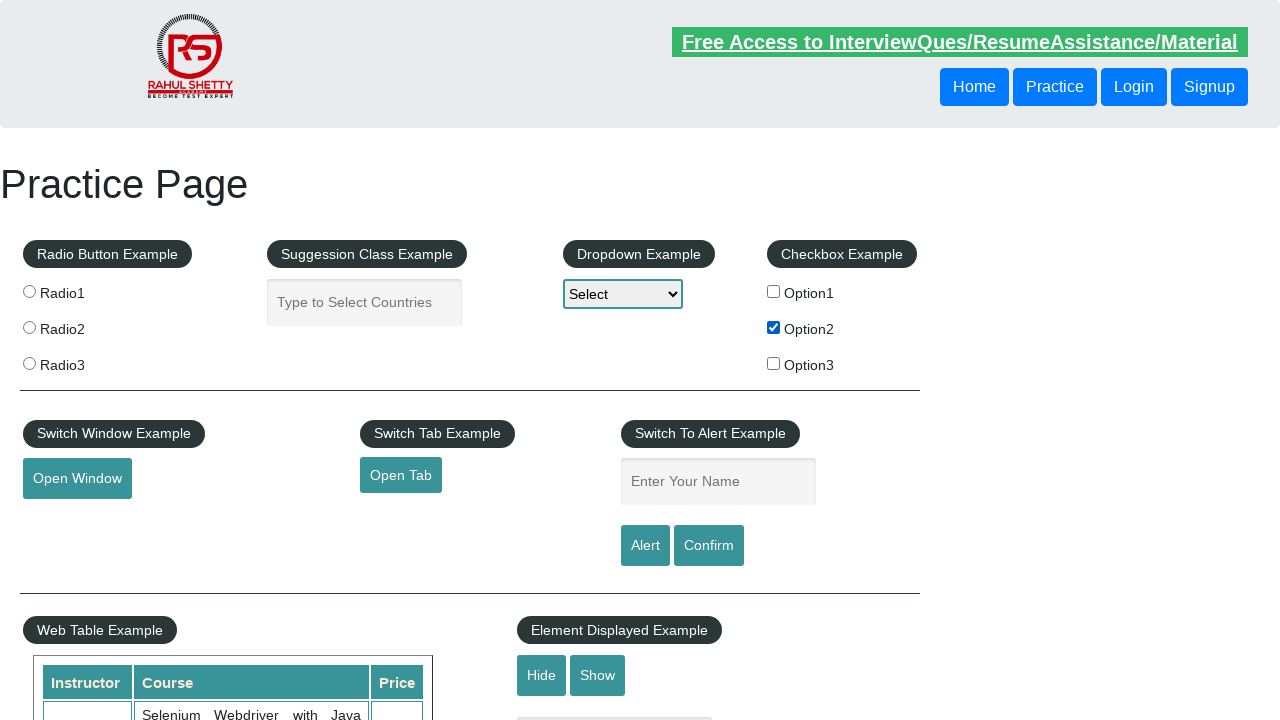

Trimmed label text to value: 'Option2'
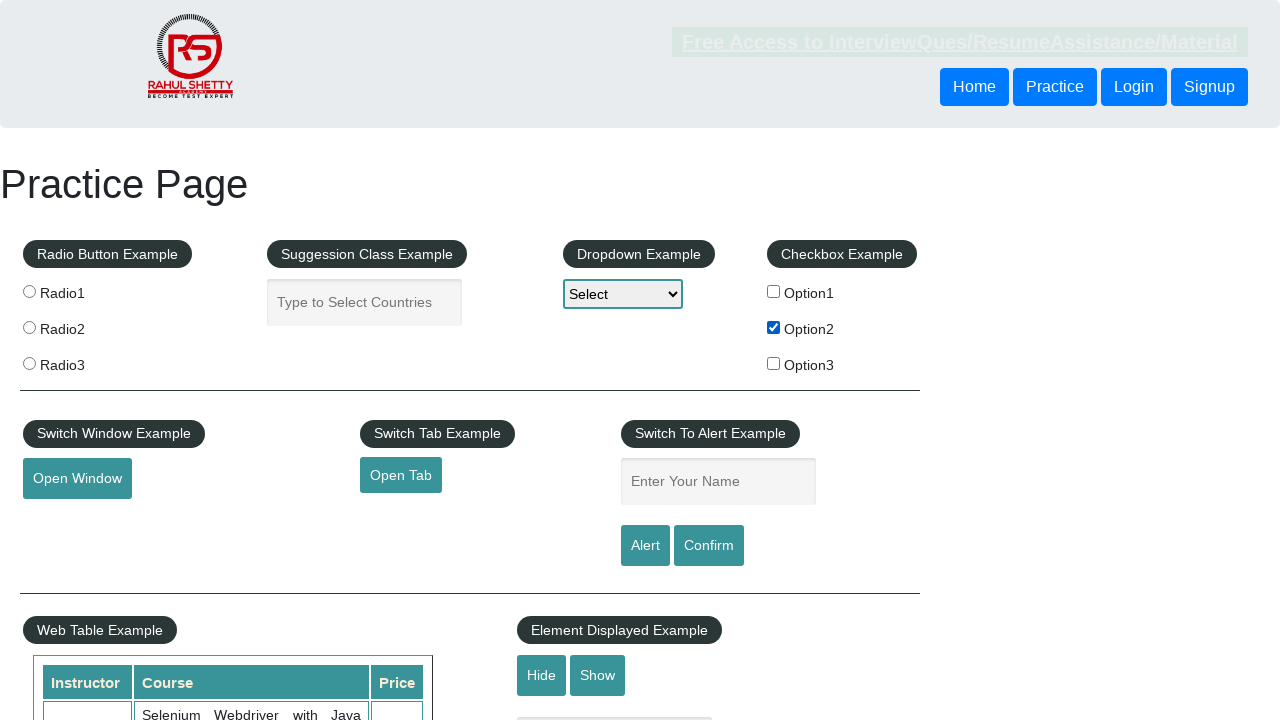

Selected 'Option2' from dropdown on #dropdown-class-example
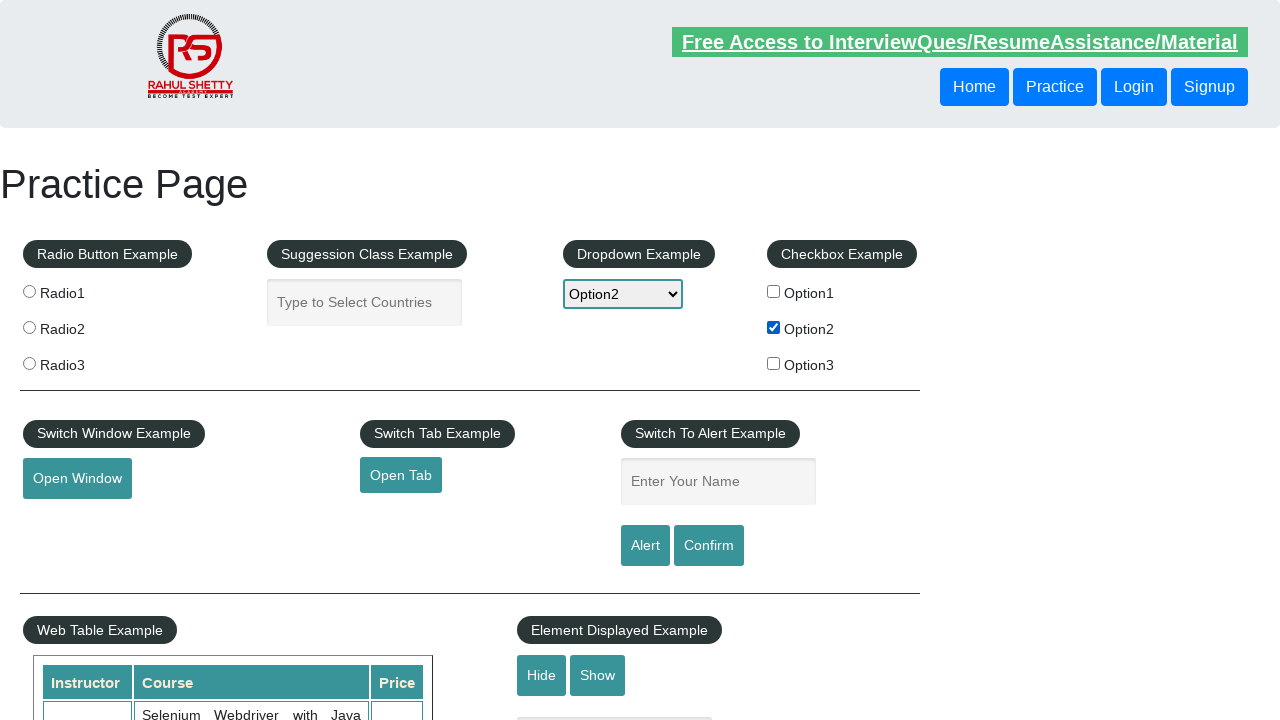

Filled name field with 'Option2' on #name
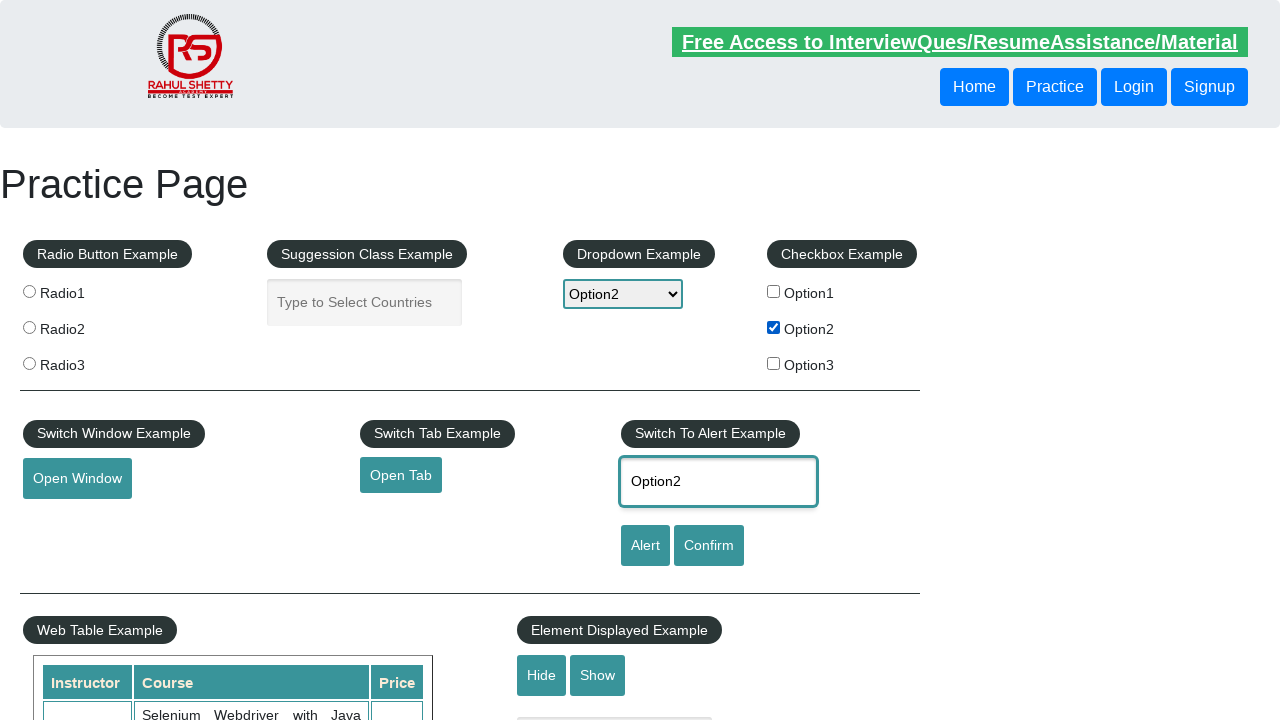

Set up dialog handler for alert
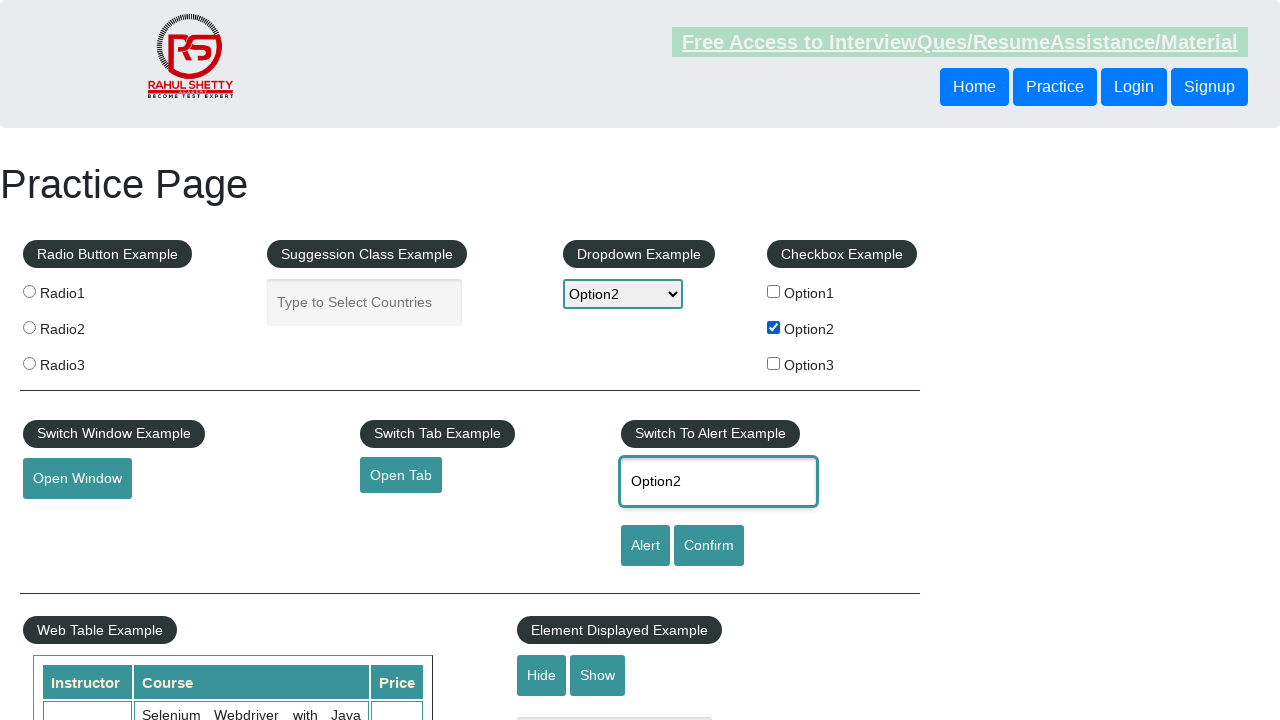

Clicked alert button to trigger dialog at (645, 546) on #alertbtn
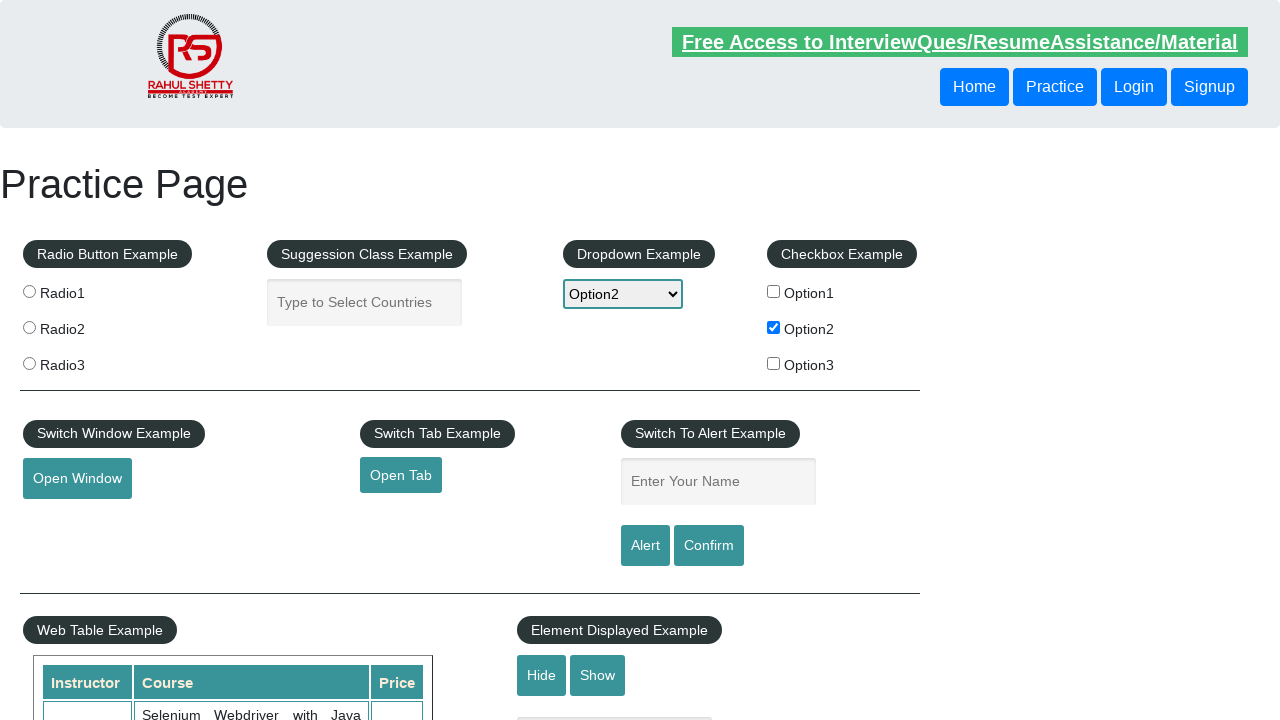

Waited for dialog to be handled
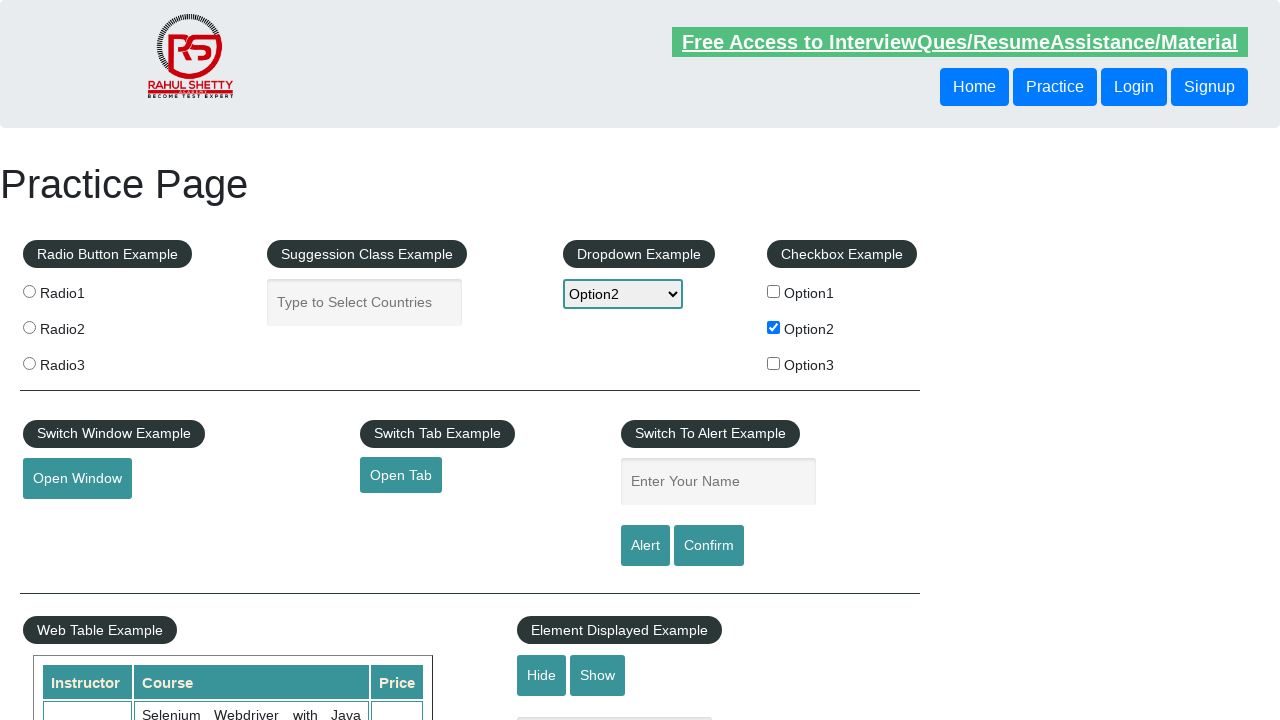

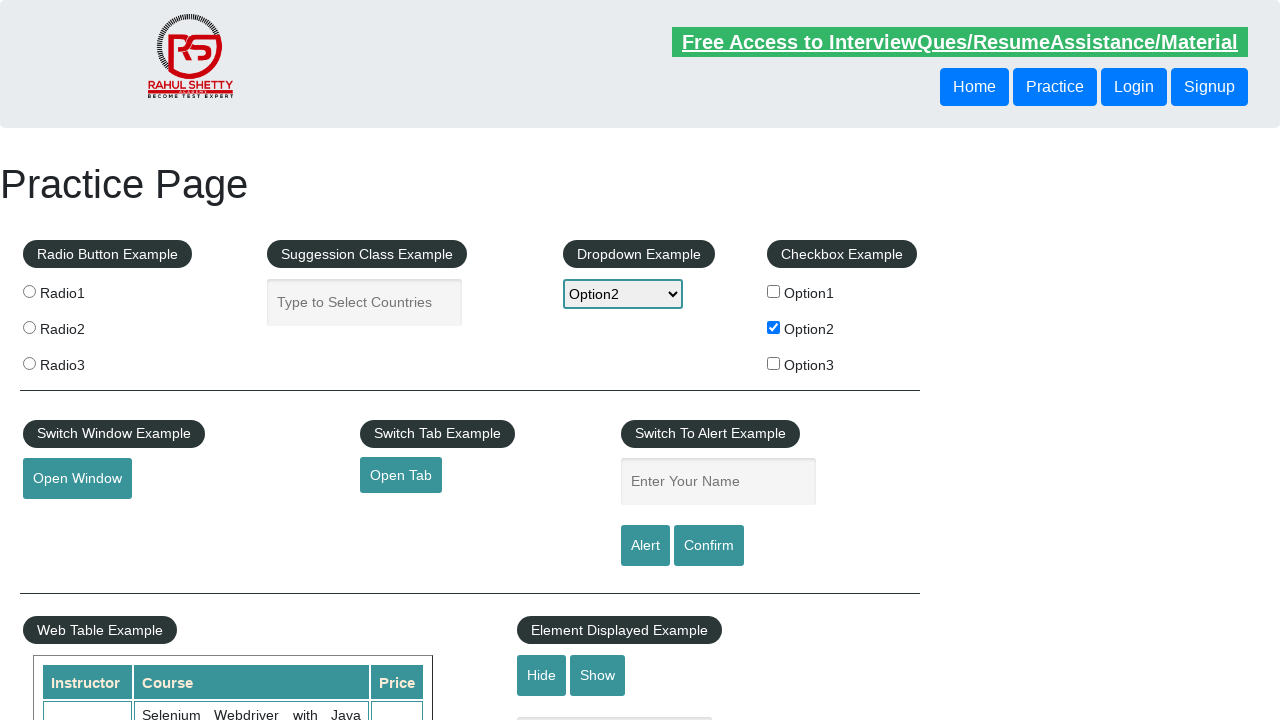